Tests prompt JavaScript alert handling by clicking the Prompt Alert button, entering a custom message, and accepting it

Starting URL: https://v1.training-support.net/selenium/javascript-alerts

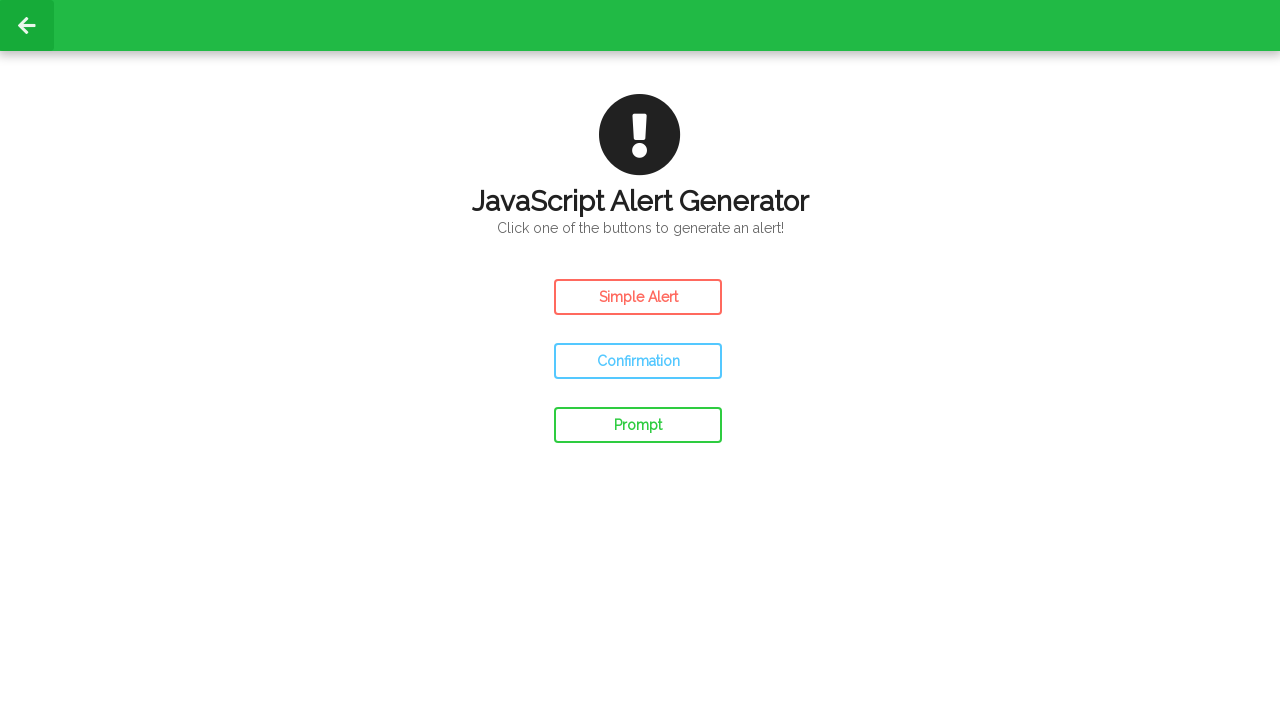

Set up dialog handler to accept prompt with custom message
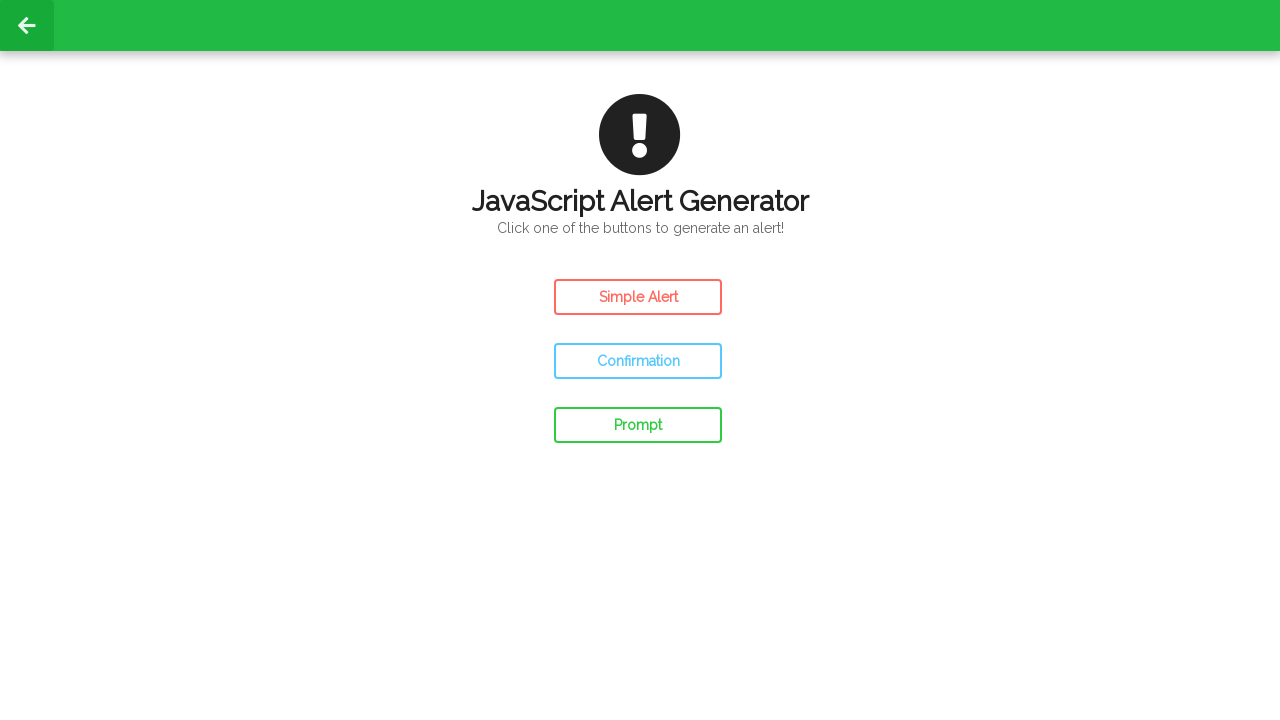

Clicked Prompt Alert button at (638, 425) on #prompt
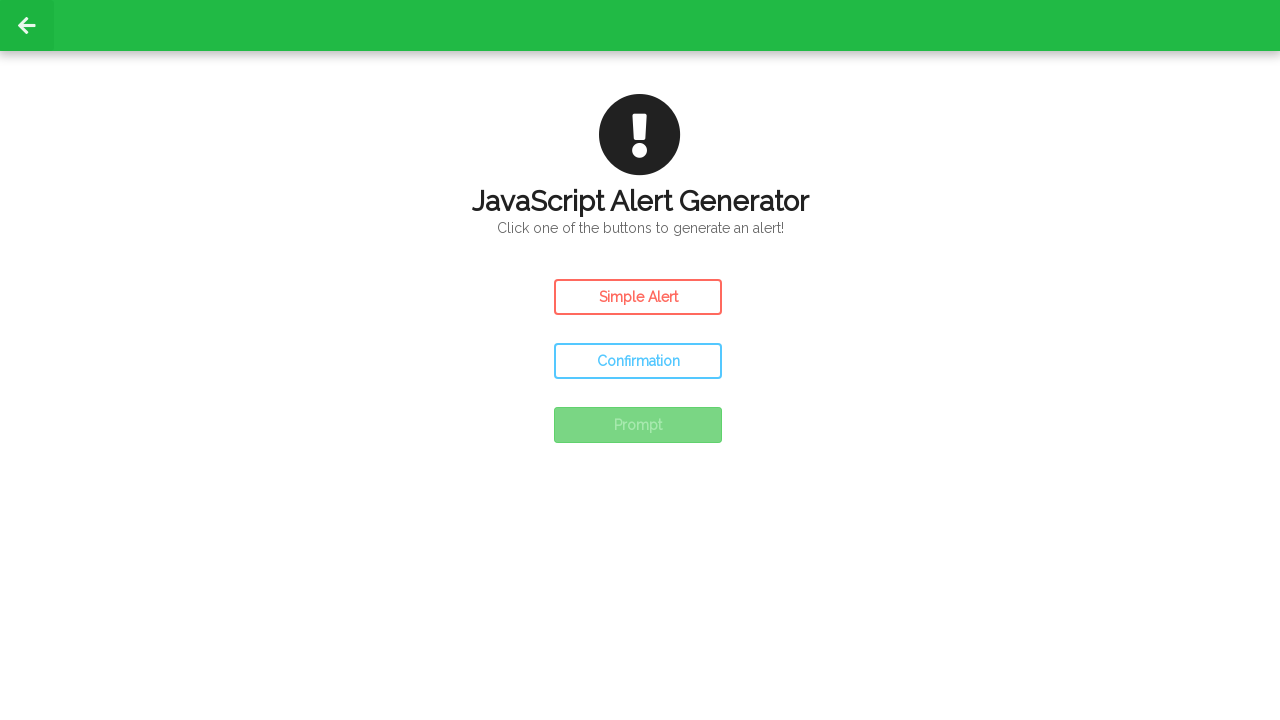

Waited for prompt alert to be handled
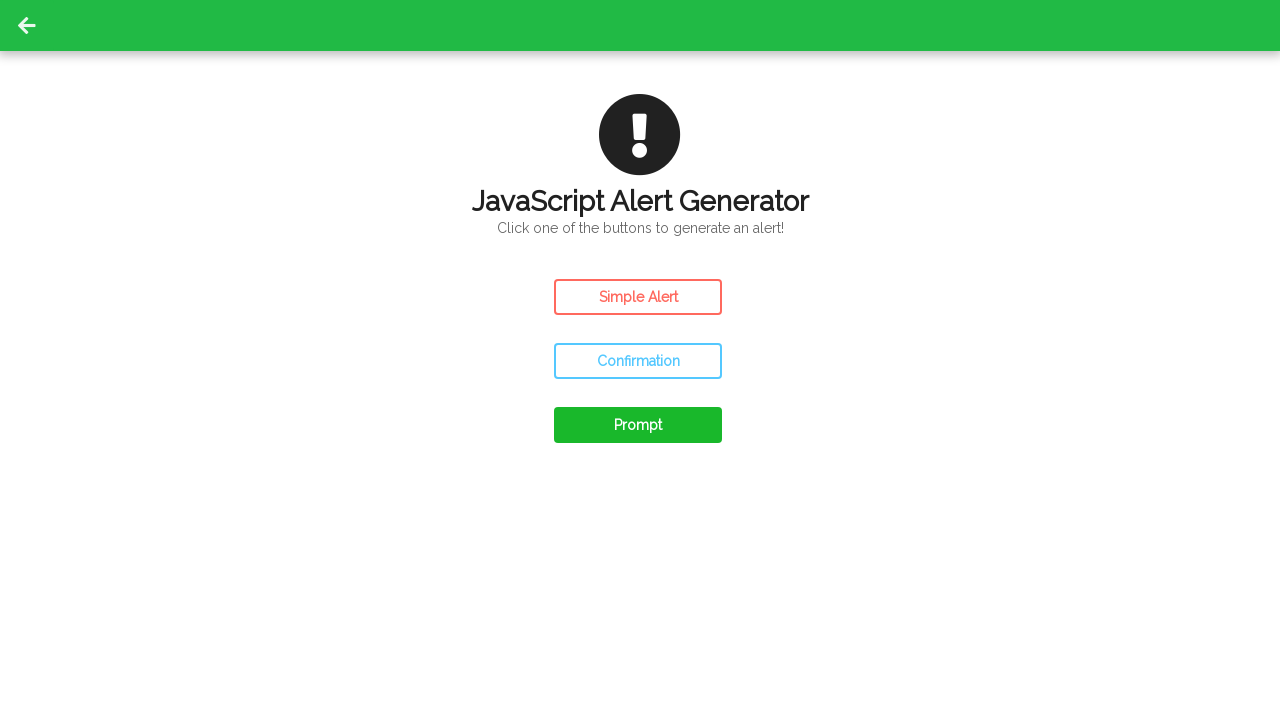

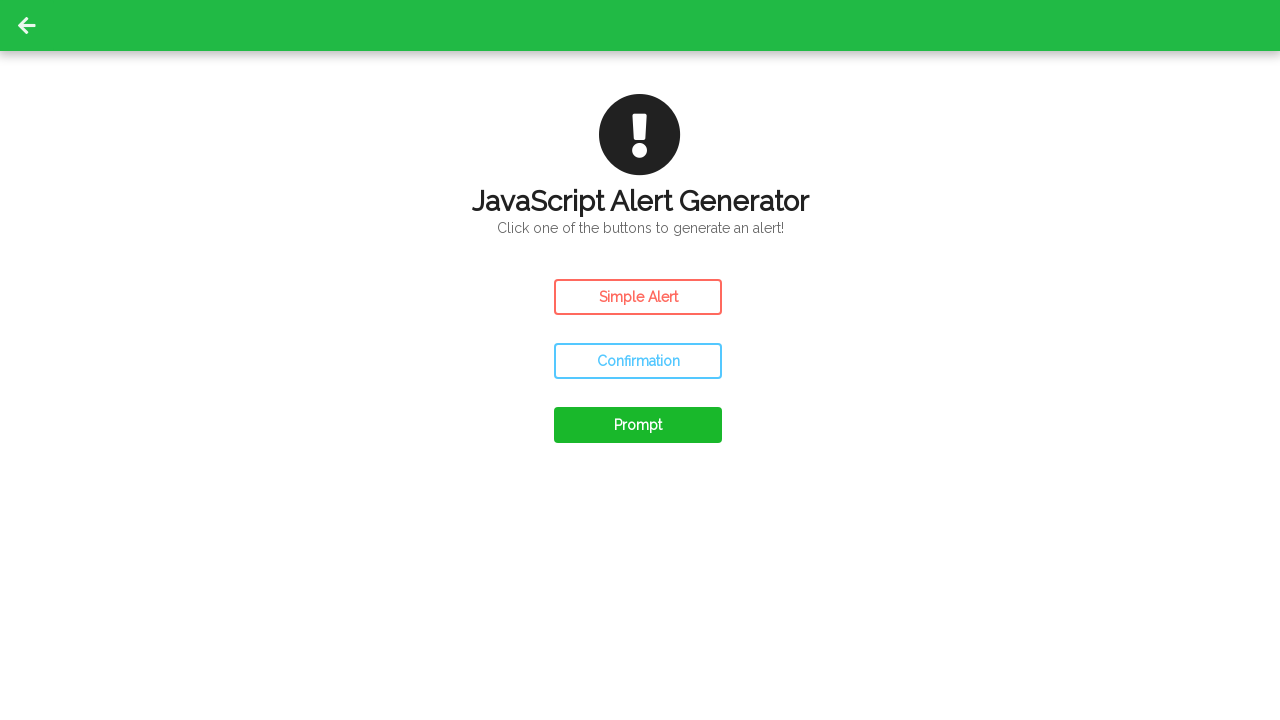